Tests mouse hover interactions by moving the mouse over multiple image elements on the page

Starting URL: https://bonigarcia.dev/selenium-webdriver-java/mouse-over.html

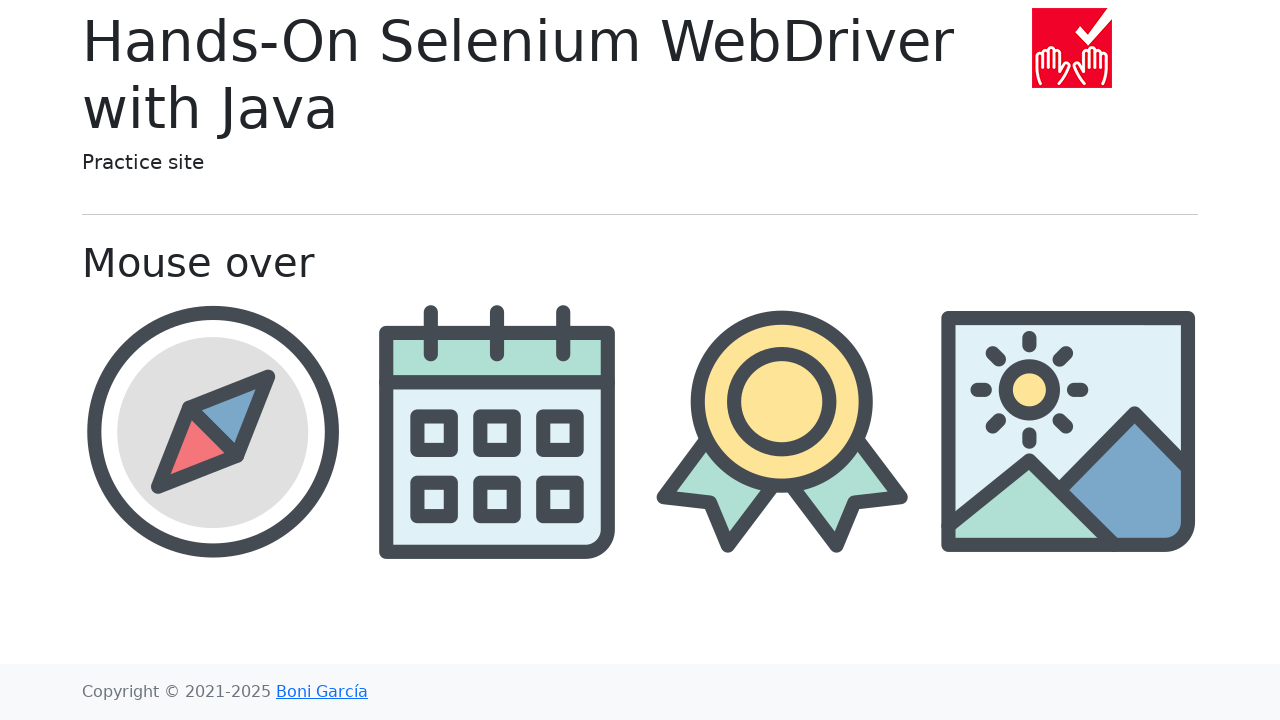

Navigated to mouse-over test page
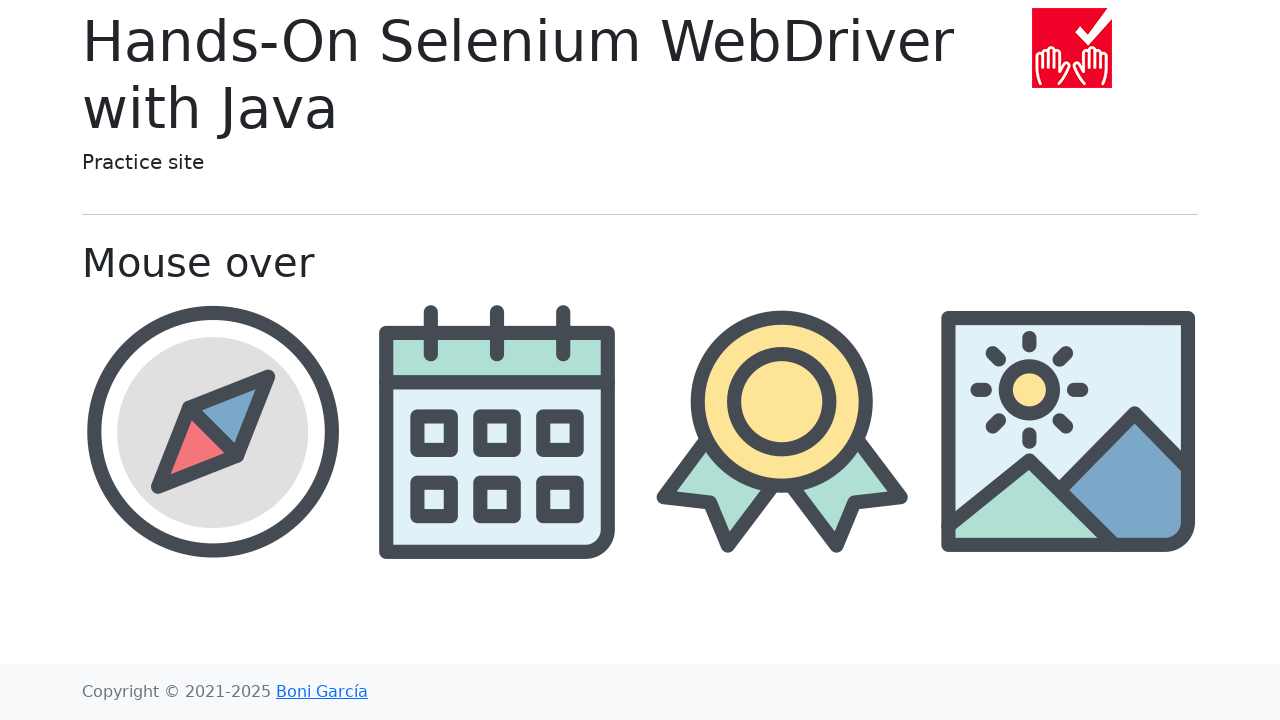

Located all image elements with class 'img-fluid'
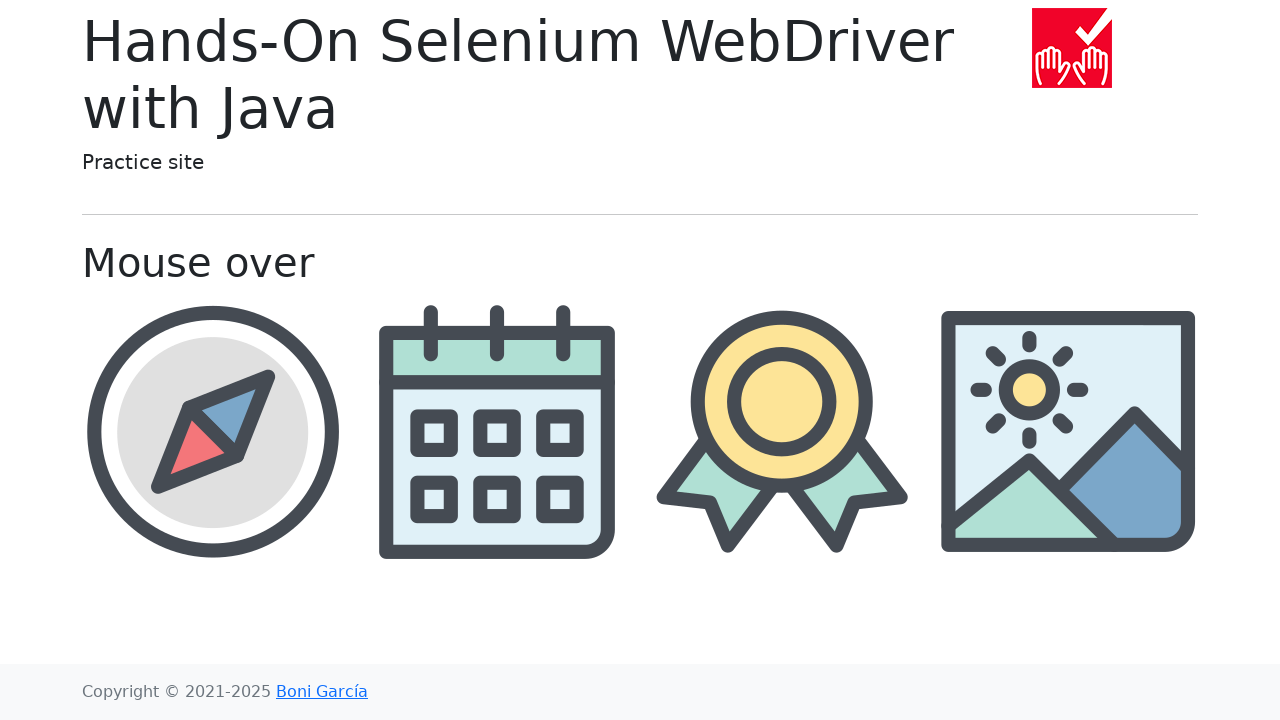

Hovered mouse over an image element at (1072, 48) on .img-fluid >> nth=0
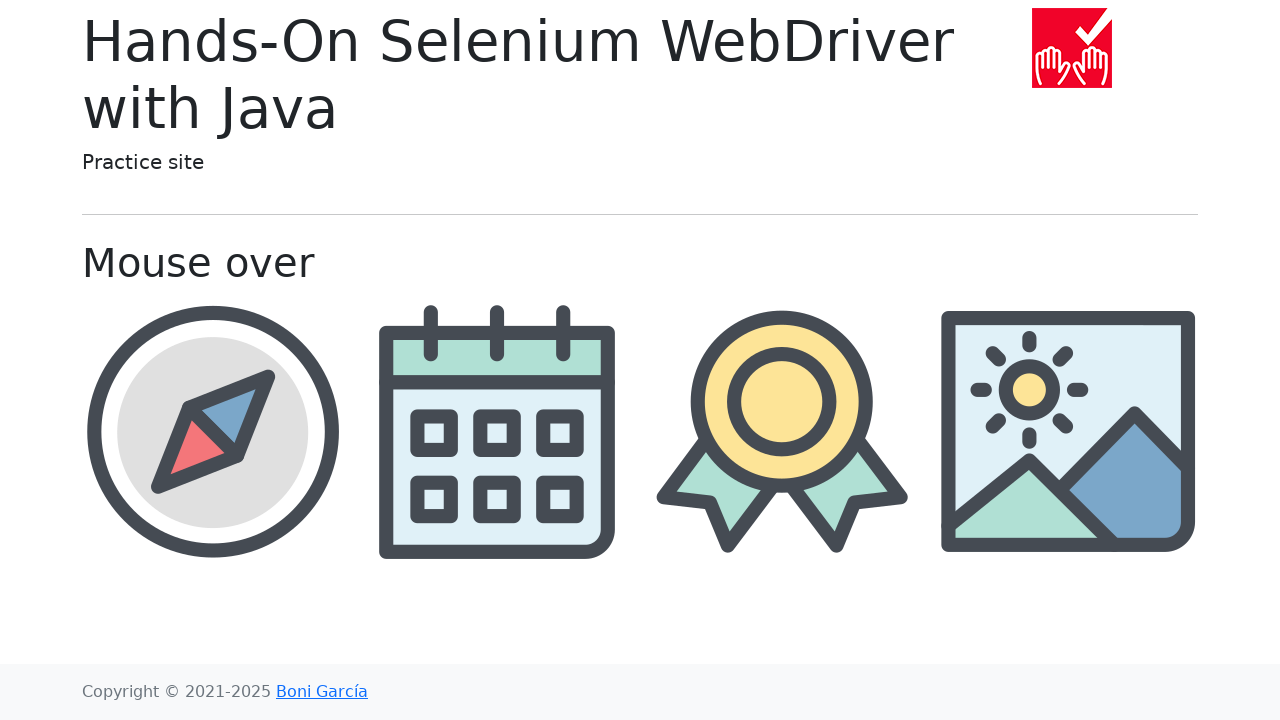

Hovered mouse over an image element at (212, 431) on .img-fluid >> nth=1
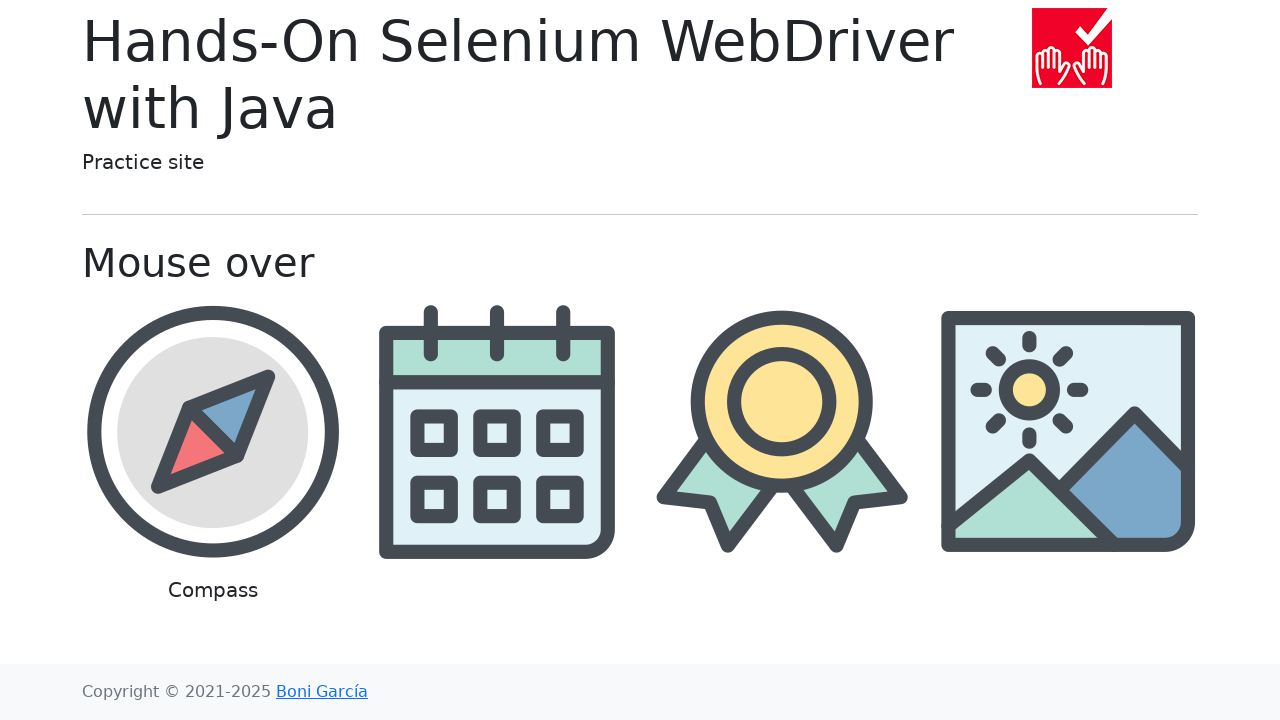

Hovered mouse over an image element at (498, 431) on .img-fluid >> nth=2
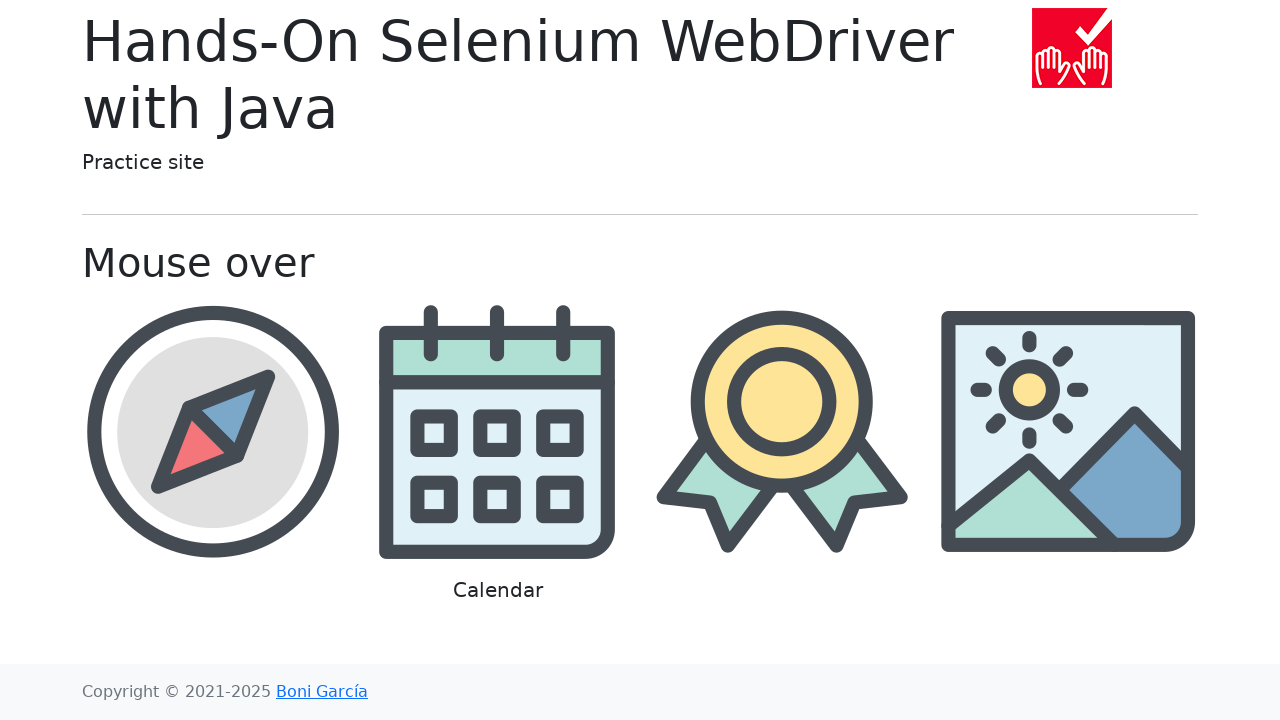

Hovered mouse over an image element at (782, 431) on .img-fluid >> nth=3
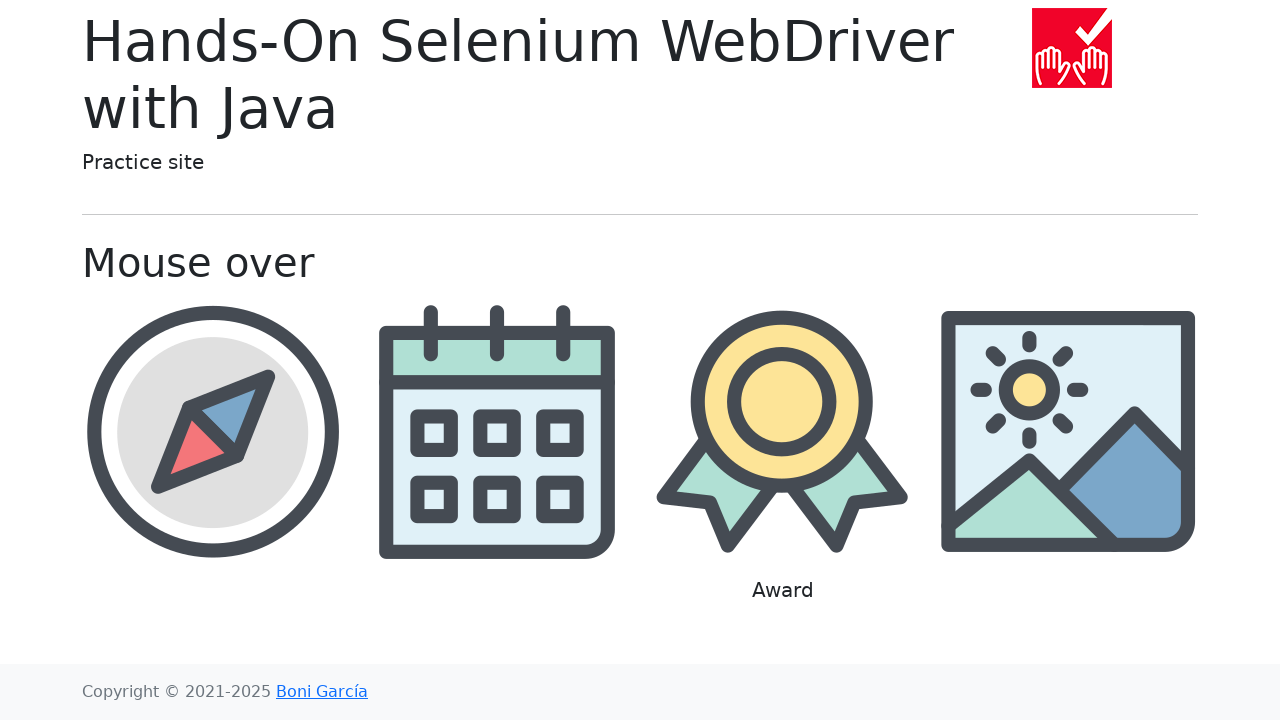

Hovered mouse over an image element at (1068, 431) on .img-fluid >> nth=4
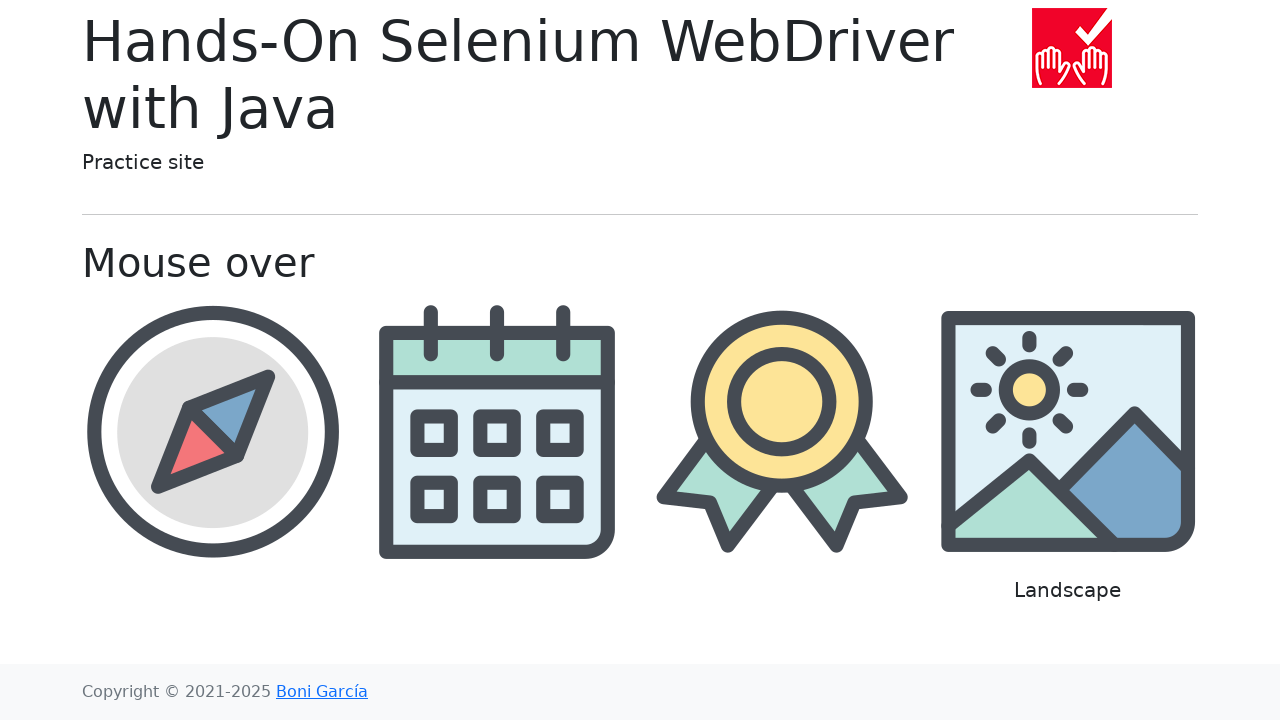

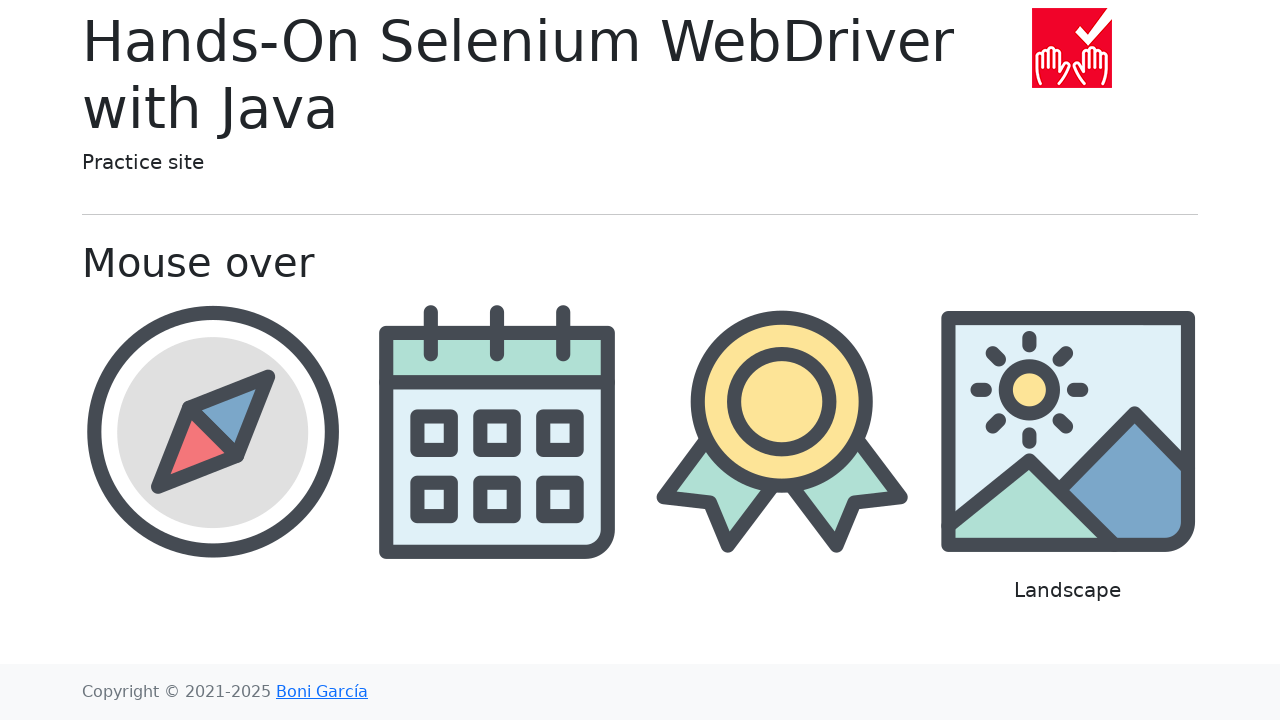